Tests marking all todo items as completed using the toggle-all checkbox

Starting URL: https://demo.playwright.dev/todomvc

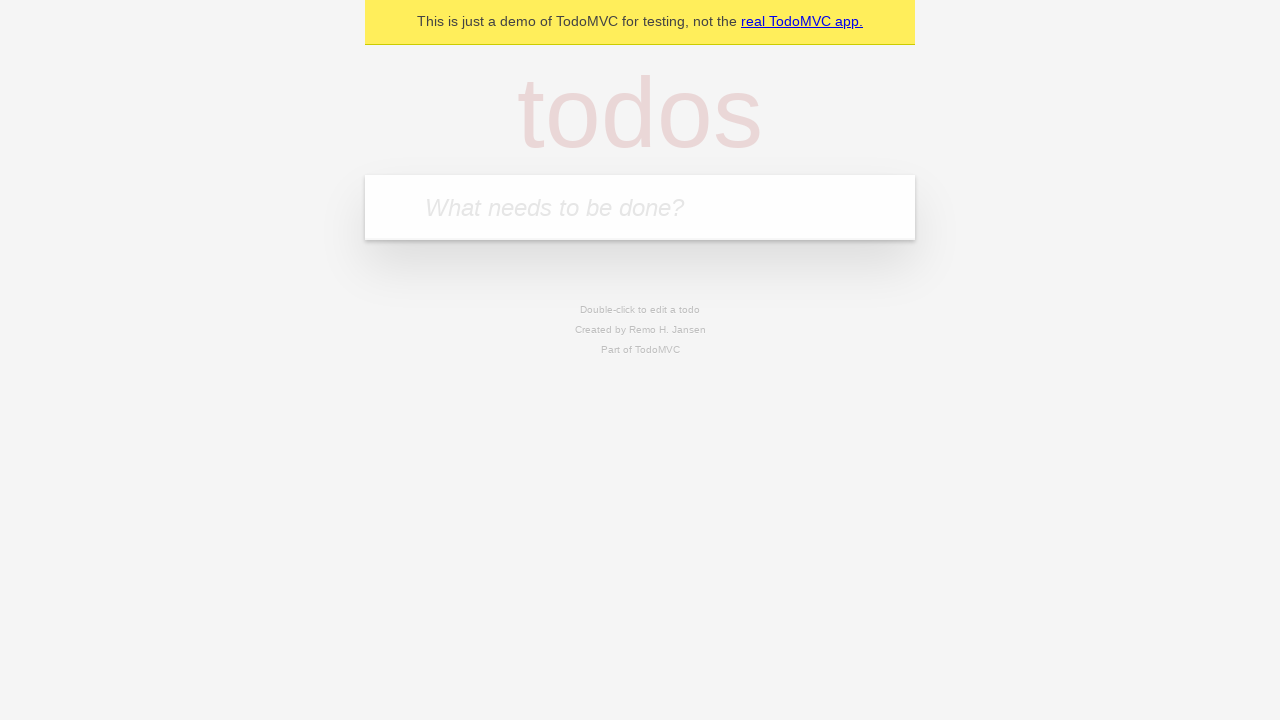

Filled todo input with 'buy some cheese' on internal:attr=[placeholder="What needs to be done?"i]
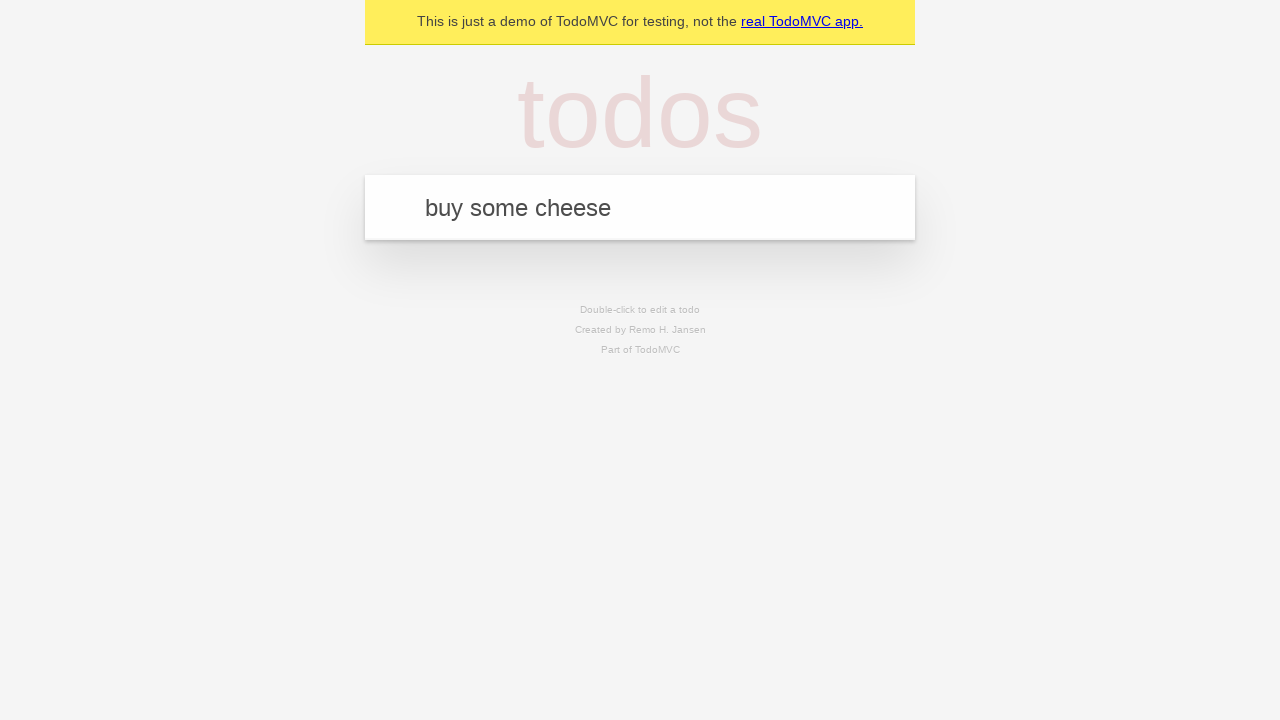

Pressed Enter to add first todo item on internal:attr=[placeholder="What needs to be done?"i]
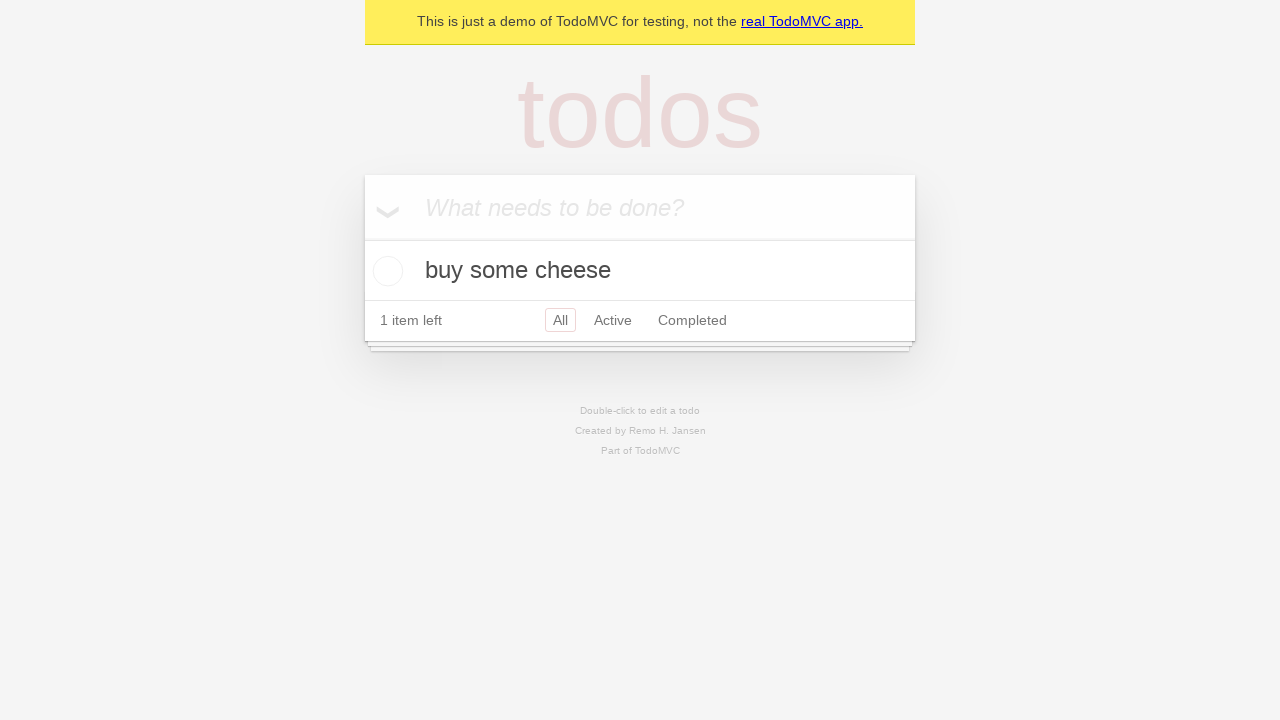

Filled todo input with 'feed the cat' on internal:attr=[placeholder="What needs to be done?"i]
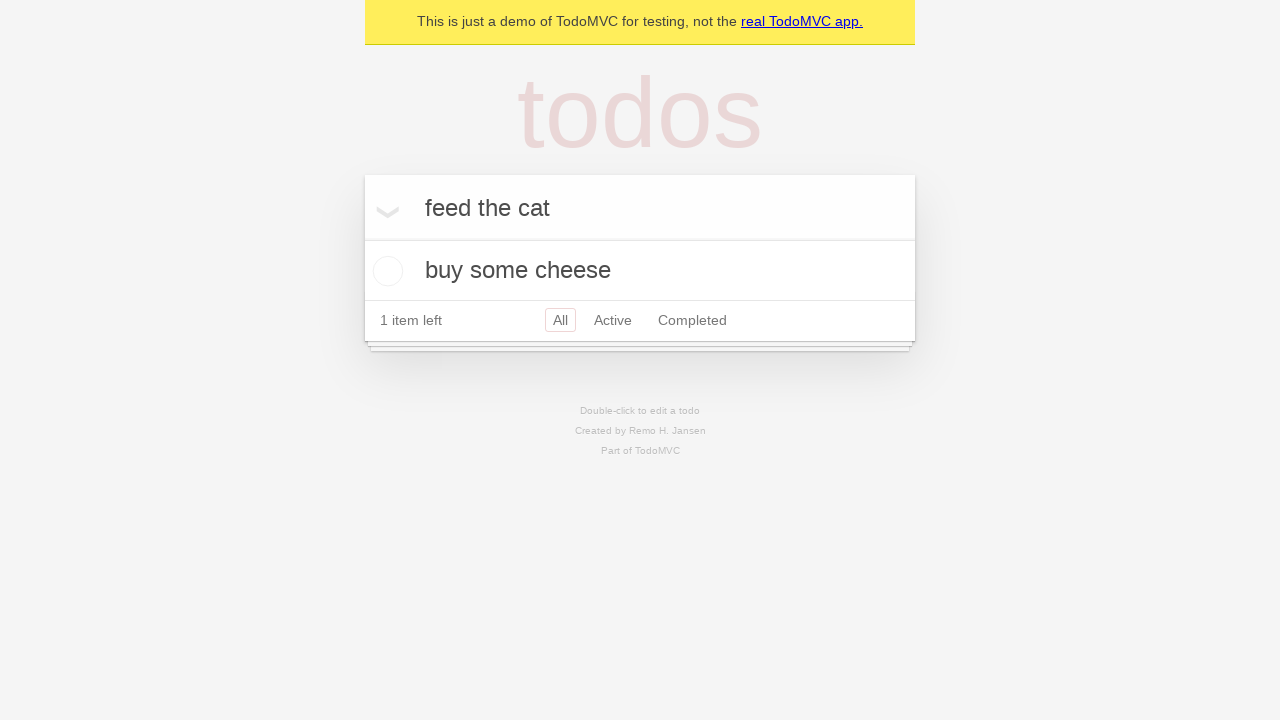

Pressed Enter to add second todo item on internal:attr=[placeholder="What needs to be done?"i]
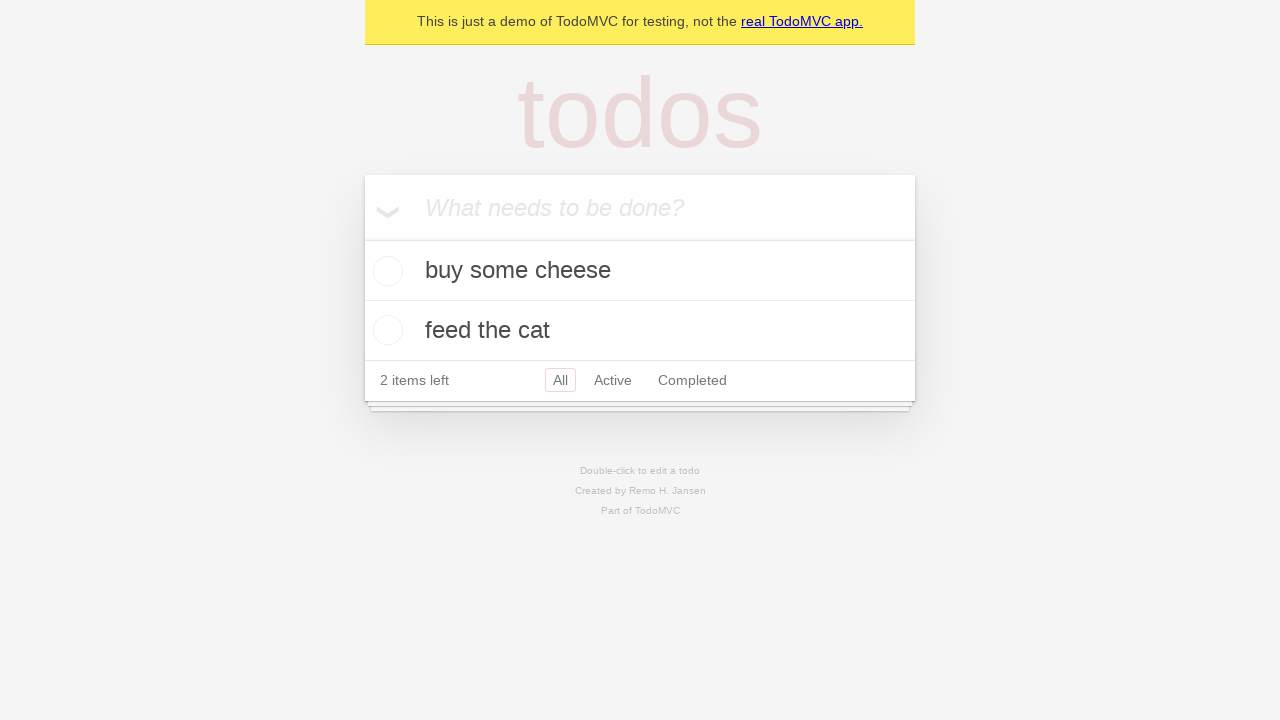

Filled todo input with 'book a doctors appointment' on internal:attr=[placeholder="What needs to be done?"i]
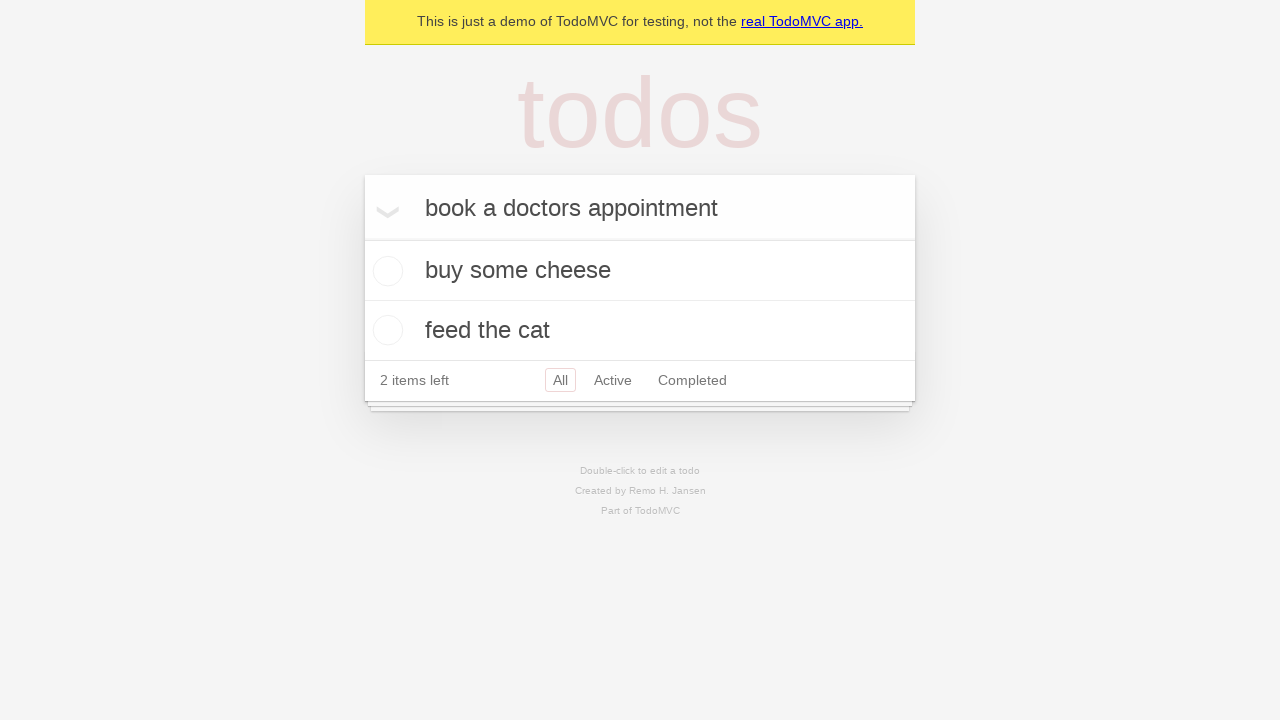

Pressed Enter to add third todo item on internal:attr=[placeholder="What needs to be done?"i]
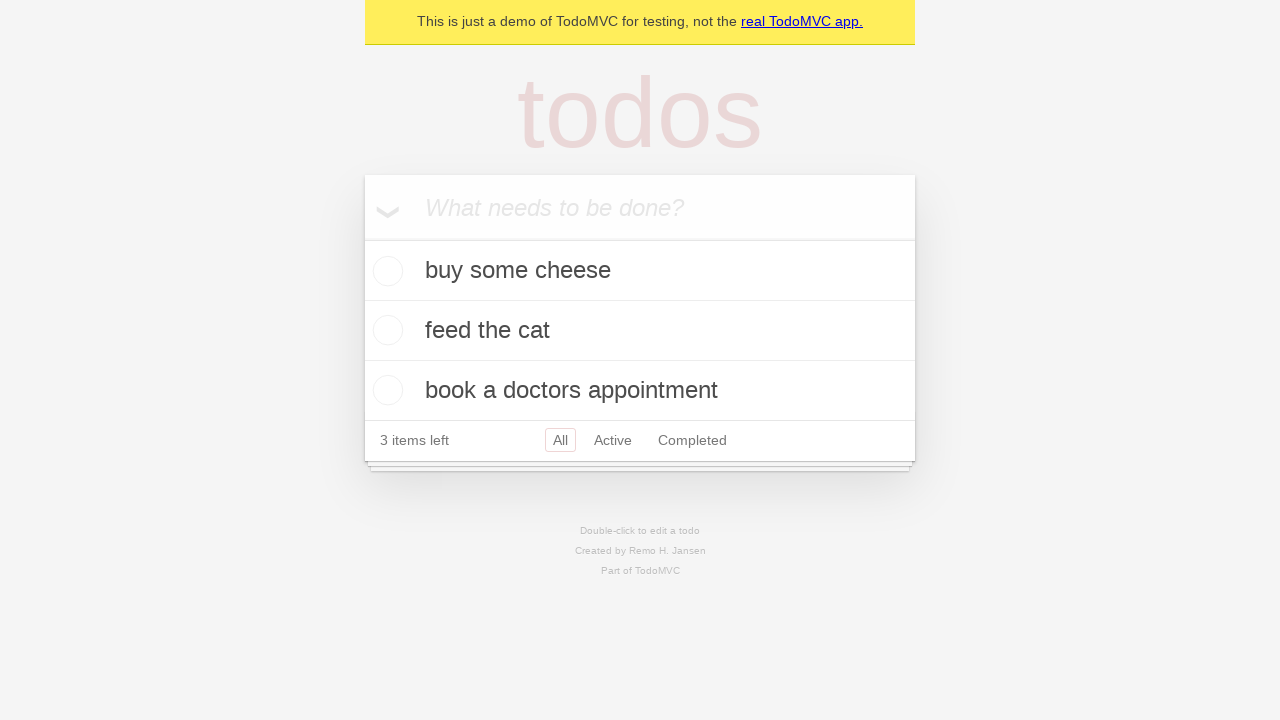

Checked the 'Mark all as complete' checkbox at (362, 238) on internal:label="Mark all as complete"i
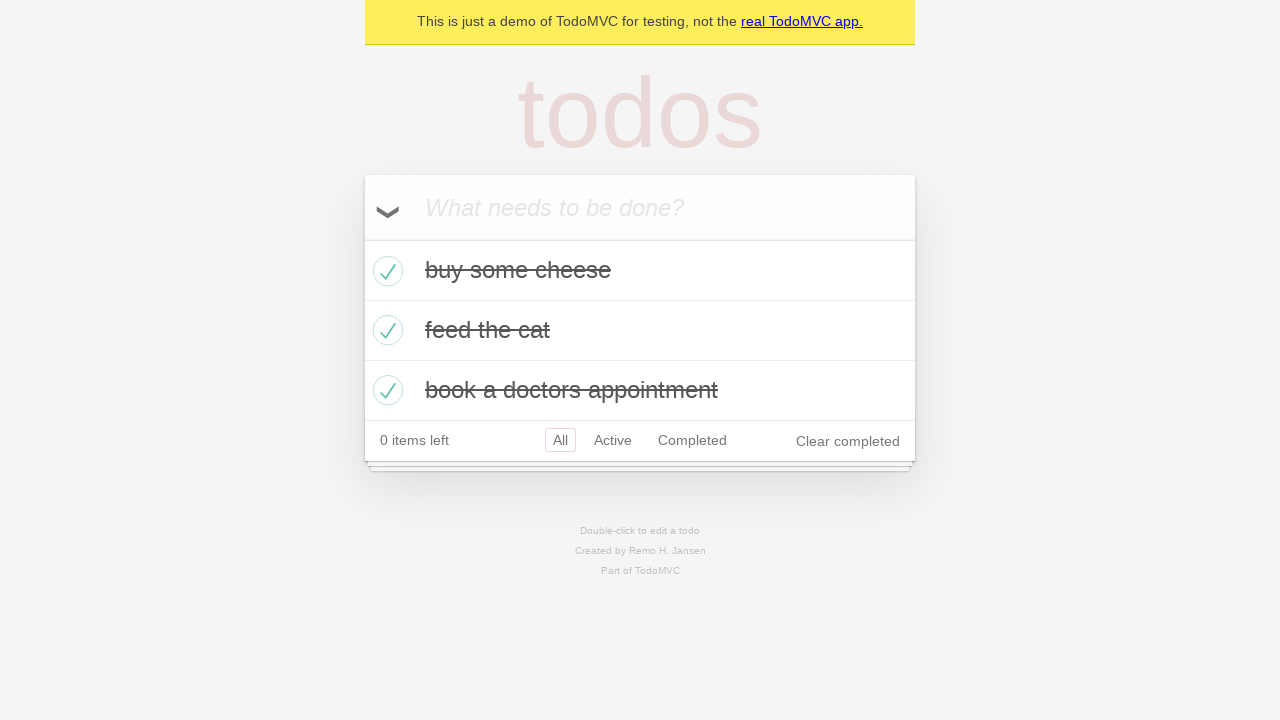

Verified that all todo items have the completed class
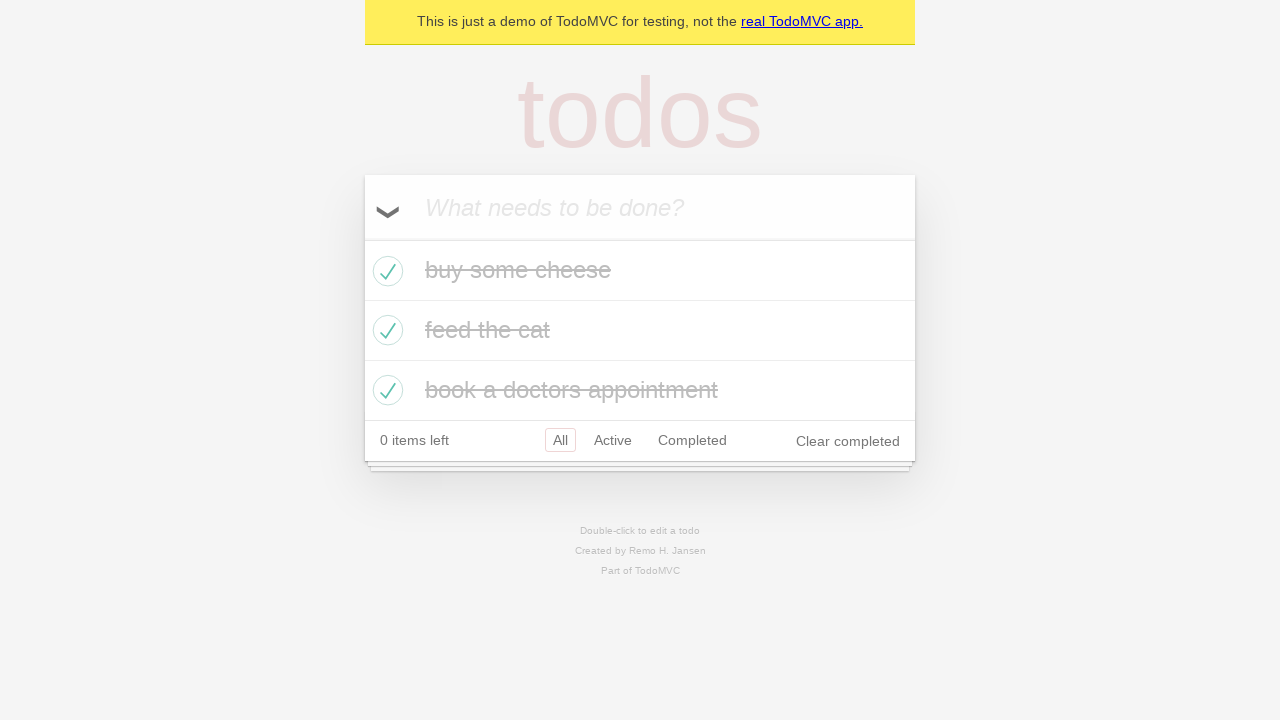

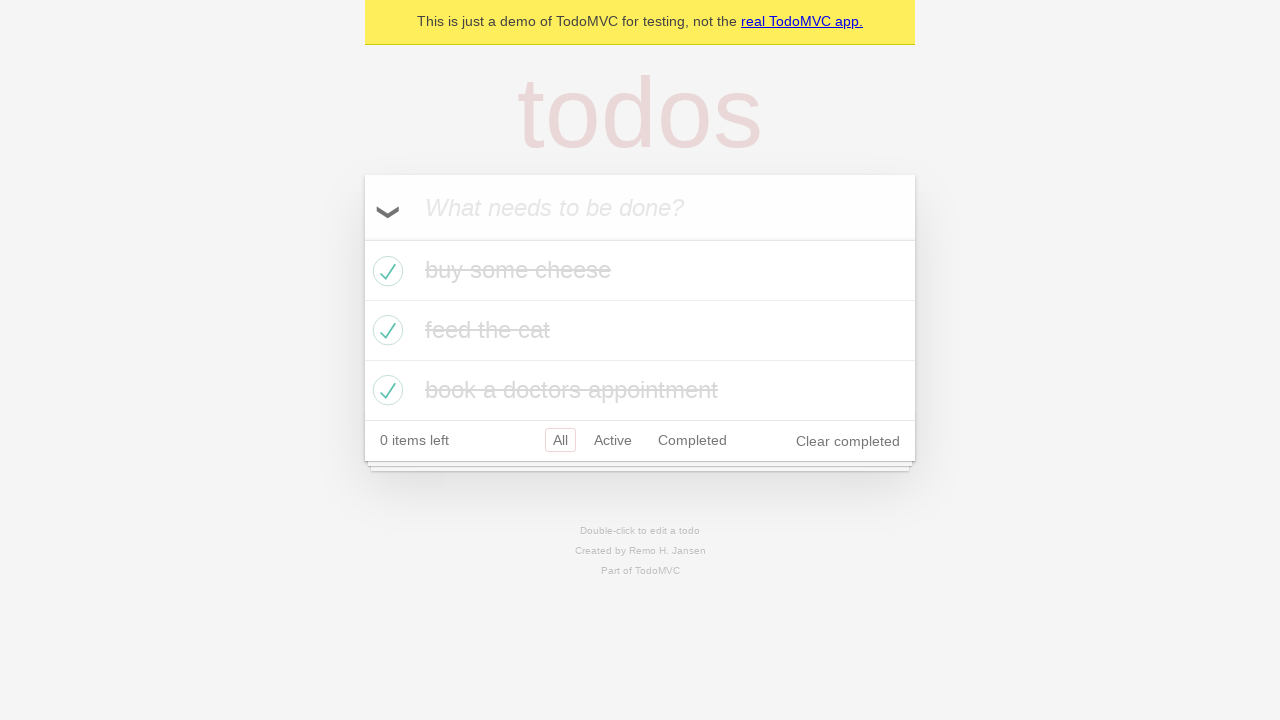